Tests checkbox functionality by clicking checkboxes and ensuring they are selected

Starting URL: https://the-internet.herokuapp.com/checkboxes

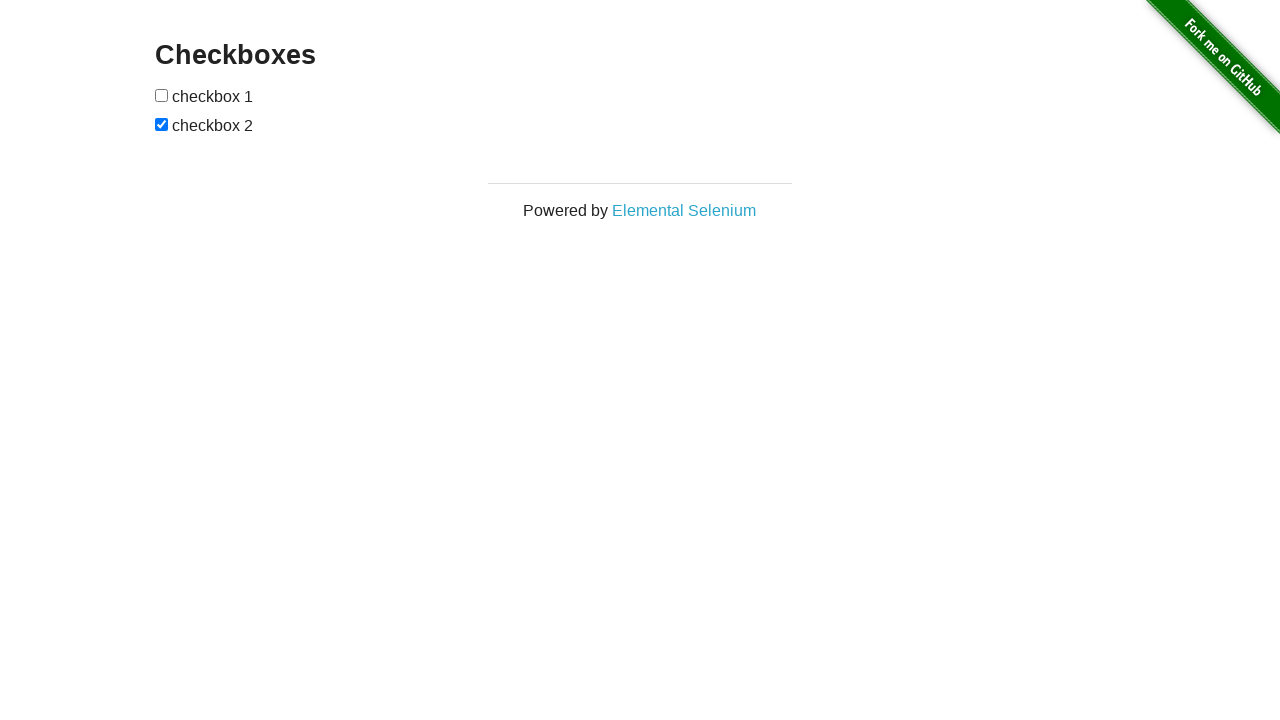

Waited for checkboxes element to load on the page
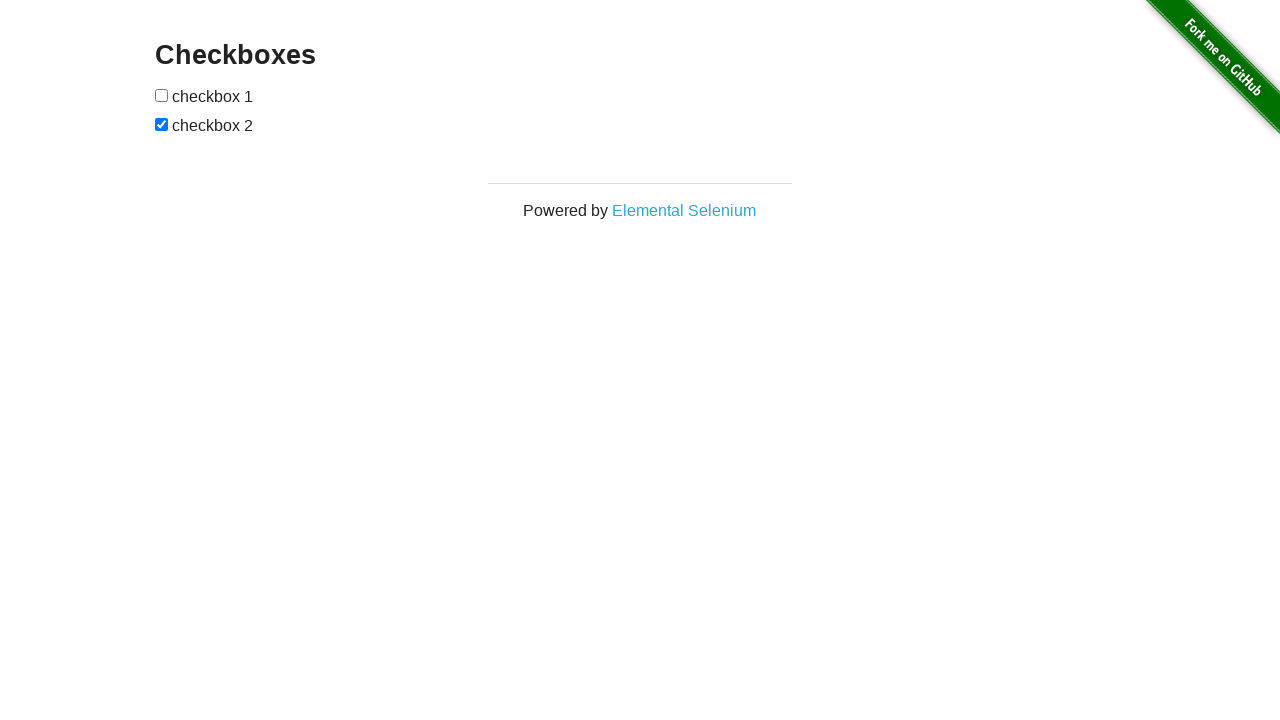

Located first checkbox element
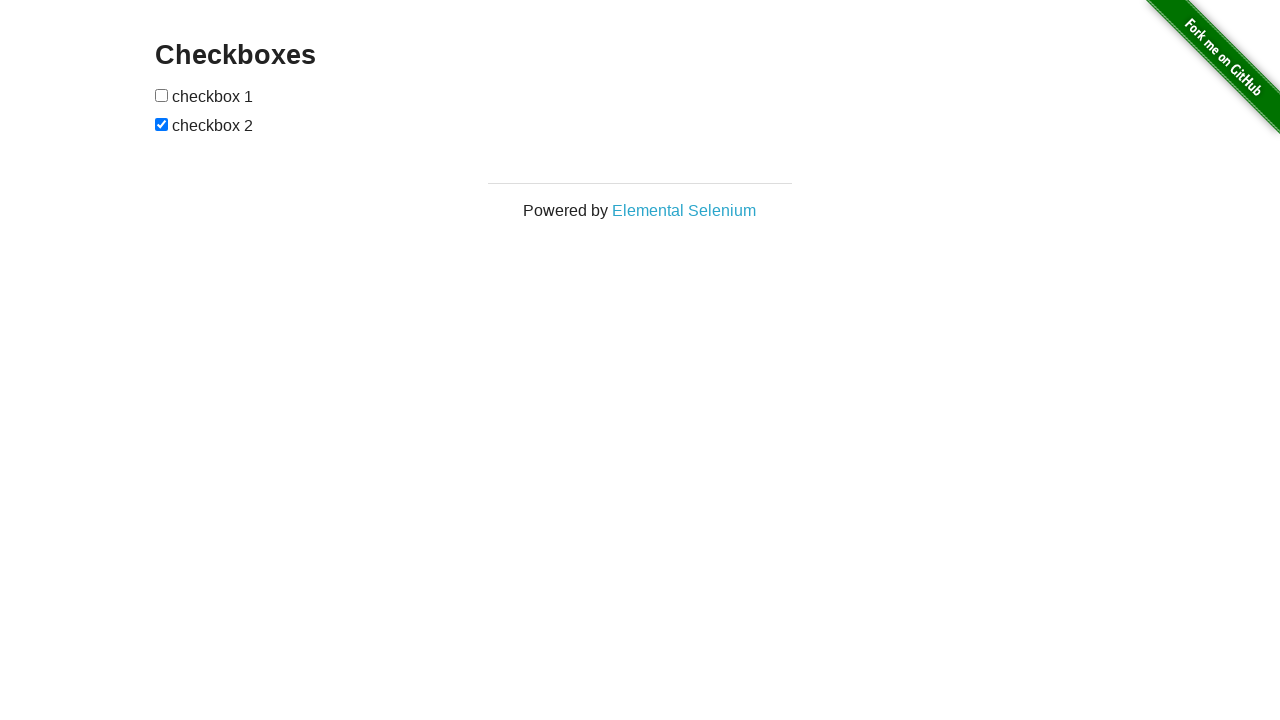

Located second checkbox element
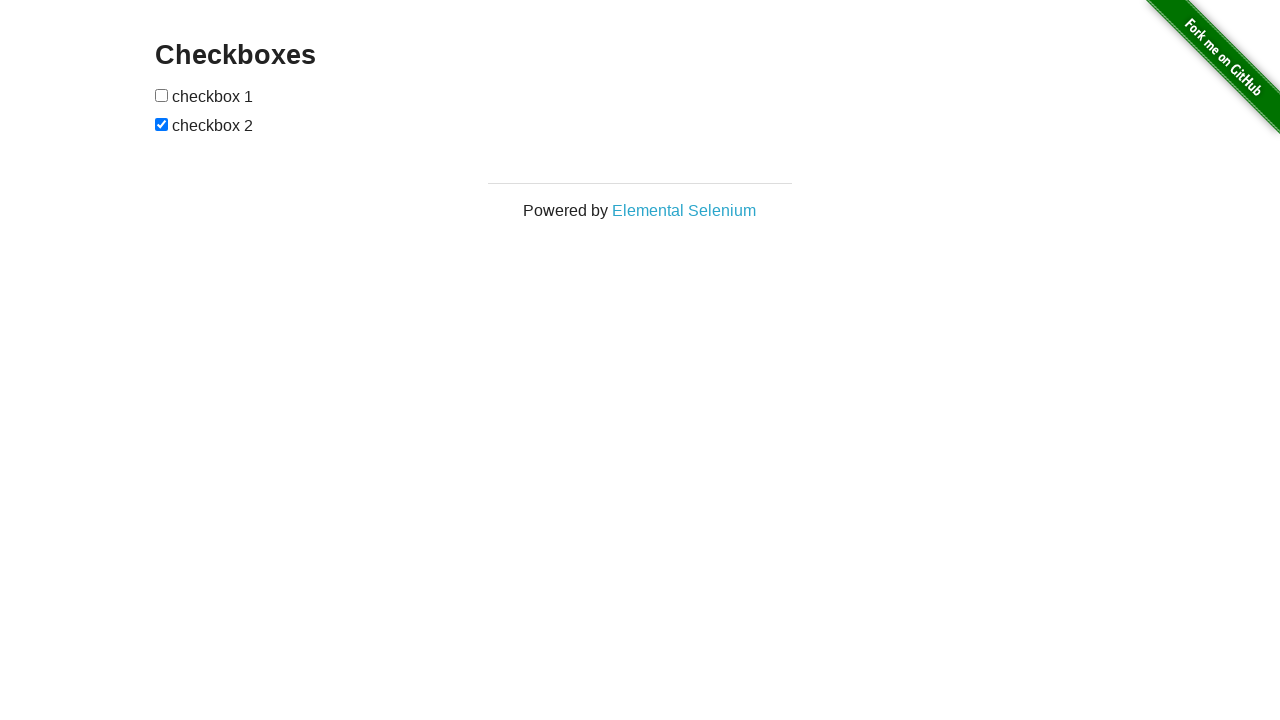

Clicked first checkbox at (162, 95) on xpath=//*[@id='checkboxes']/input[1]
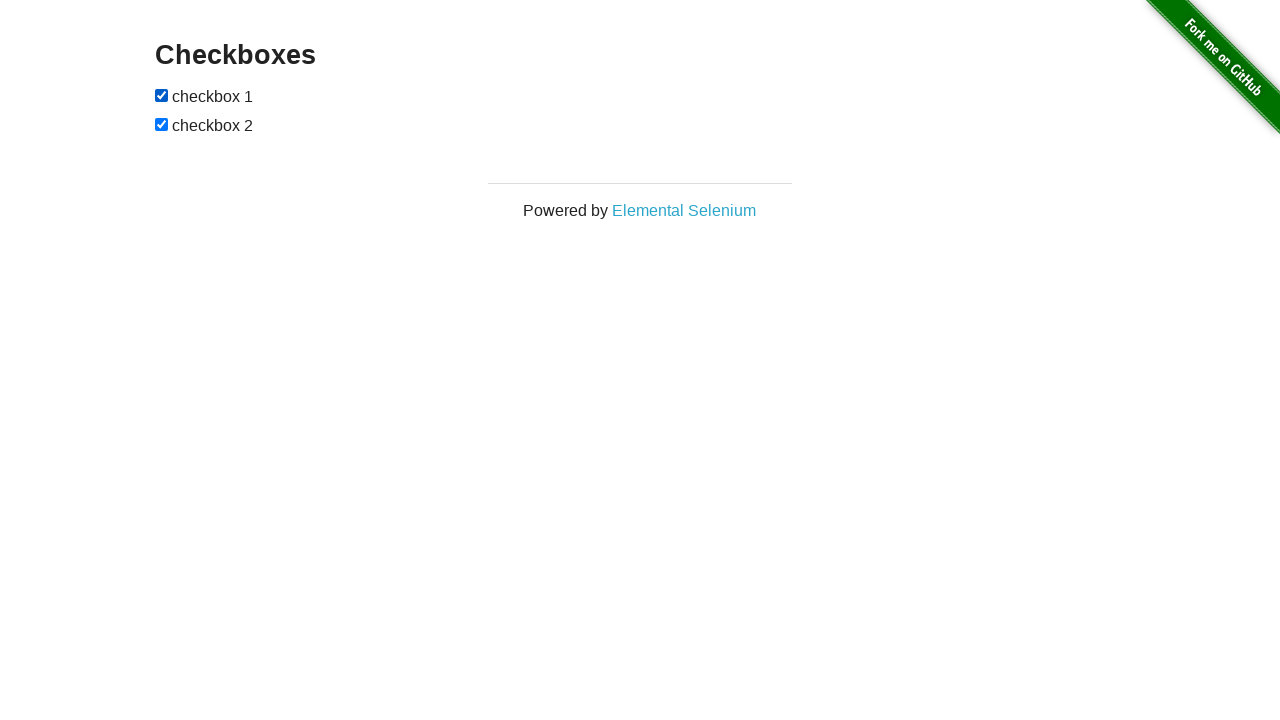

Clicked second checkbox at (162, 124) on xpath=//*[@id='checkboxes']/input[2]
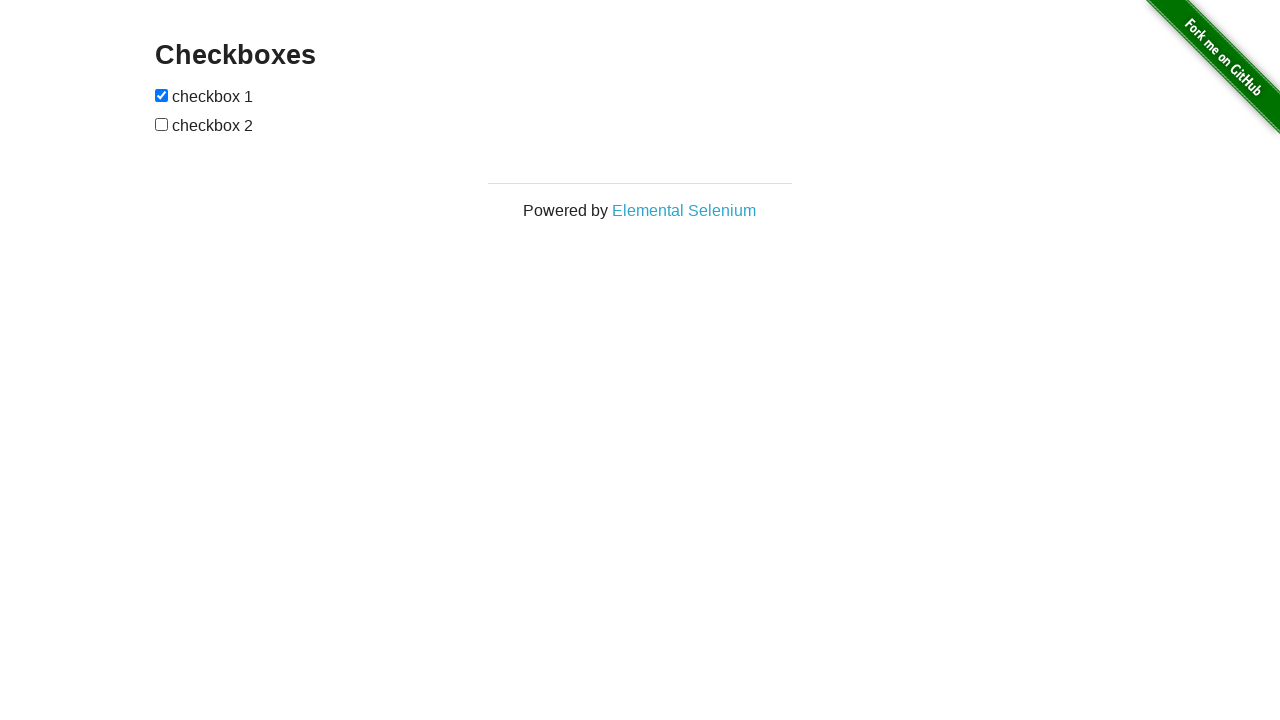

Verified first checkbox is selected
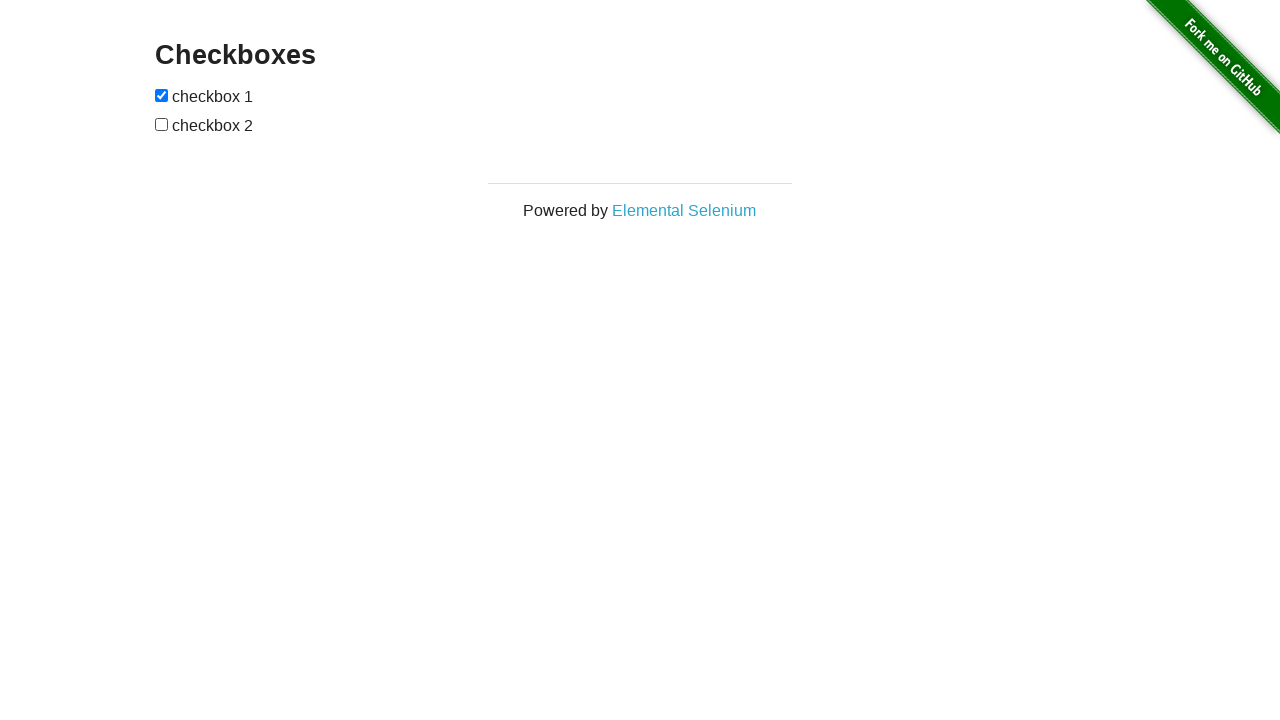

Second checkbox was not selected, clicked it again at (162, 124) on xpath=//*[@id='checkboxes']/input[2]
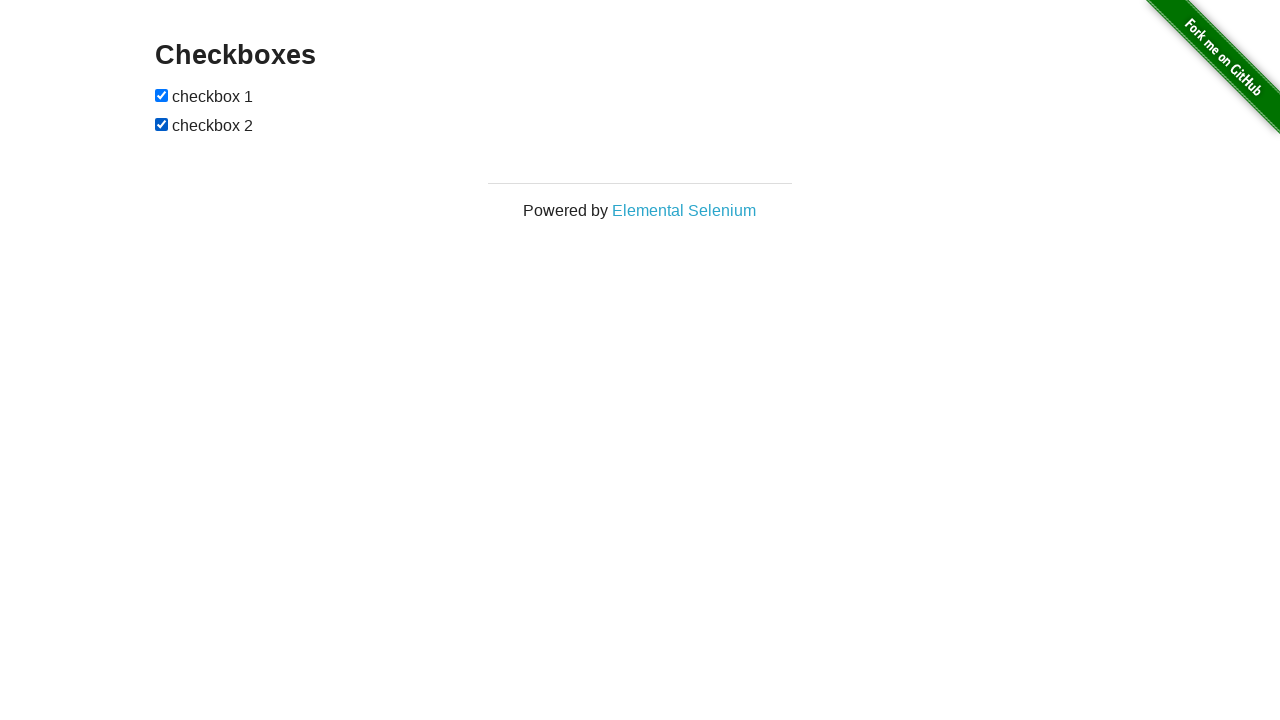

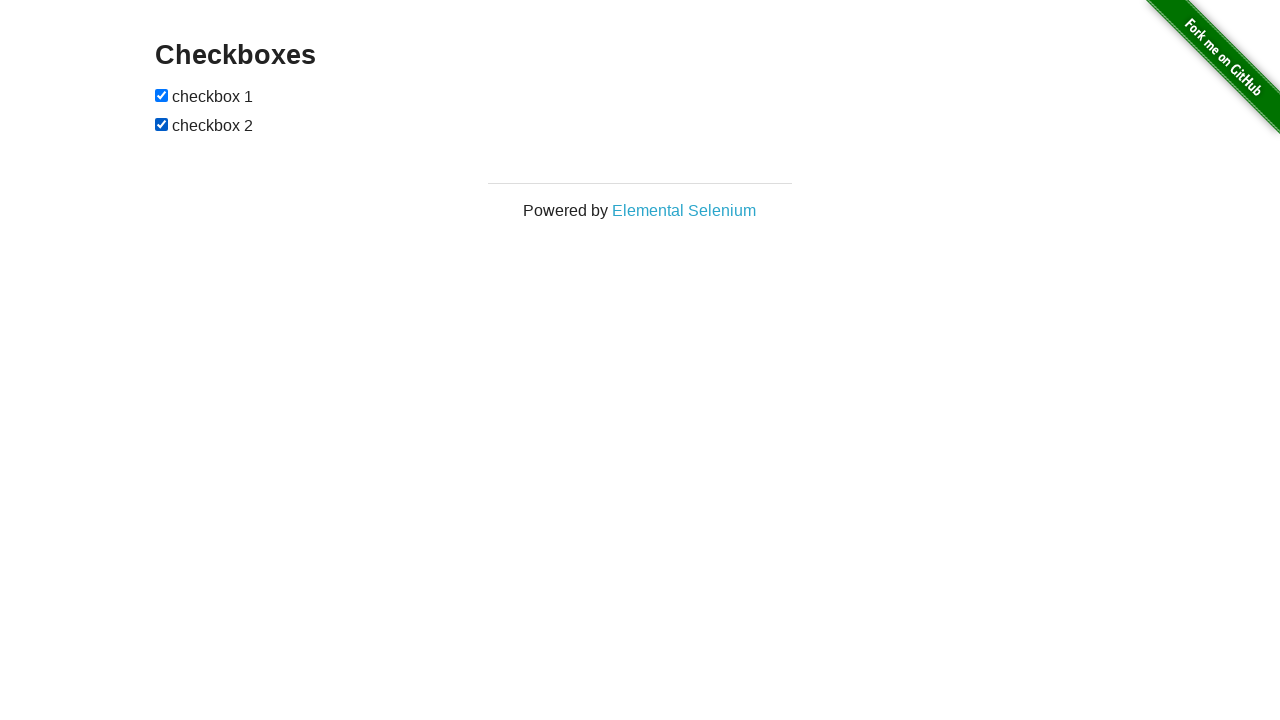